Tests a restaurant landing page by clicking navigation links, filling out a reservation form with name, email, number of persons, timing, and date, then submitting the booking.

Starting URL: https://hailagaz.github.io/tasteeat-landing-page/

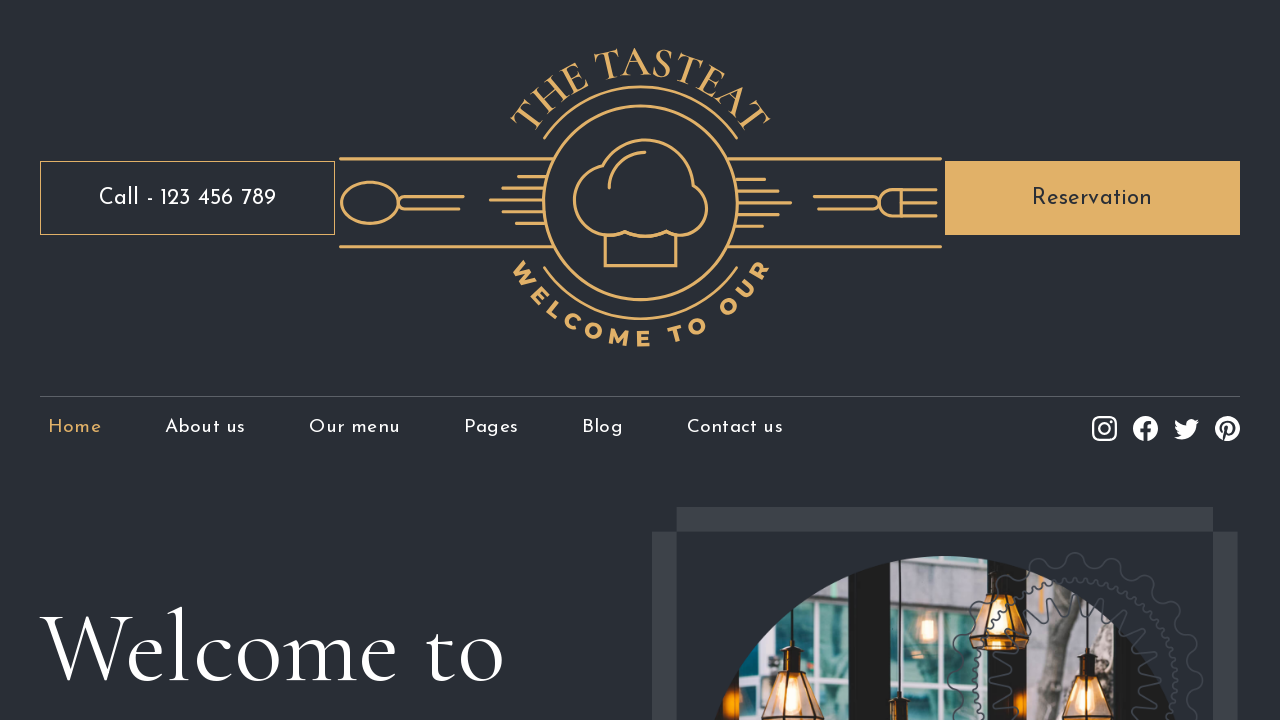

Navigated to restaurant landing page
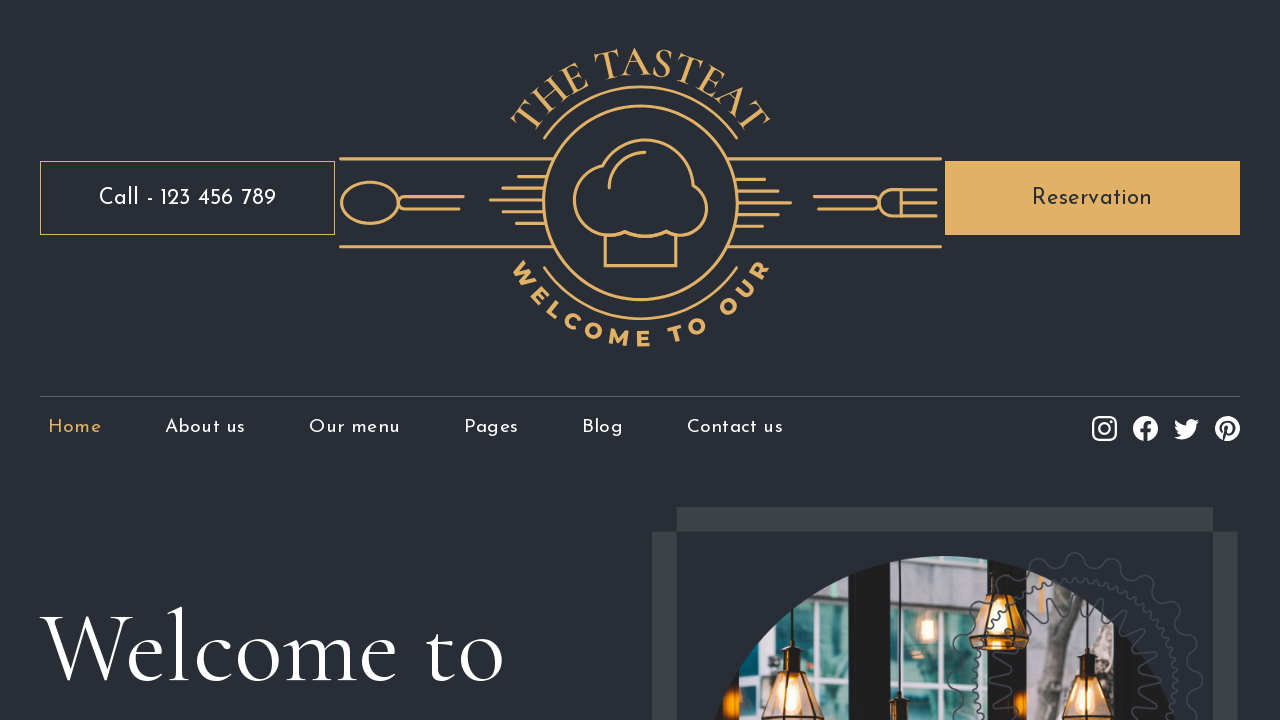

Clicked on the call link at (188, 198) on internal:role=link[name="Call - 123 456"i]
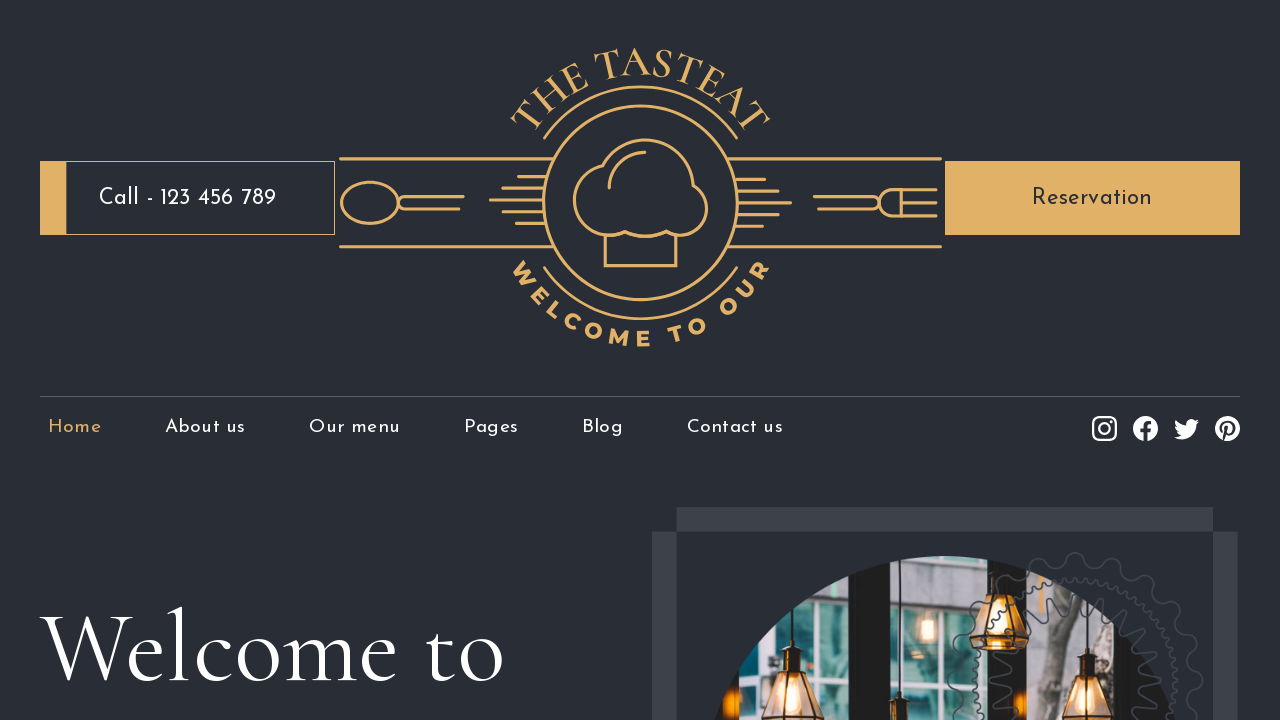

Clicked on the Reservation navigation link at (1092, 198) on internal:role=link[name="Reservation"i]
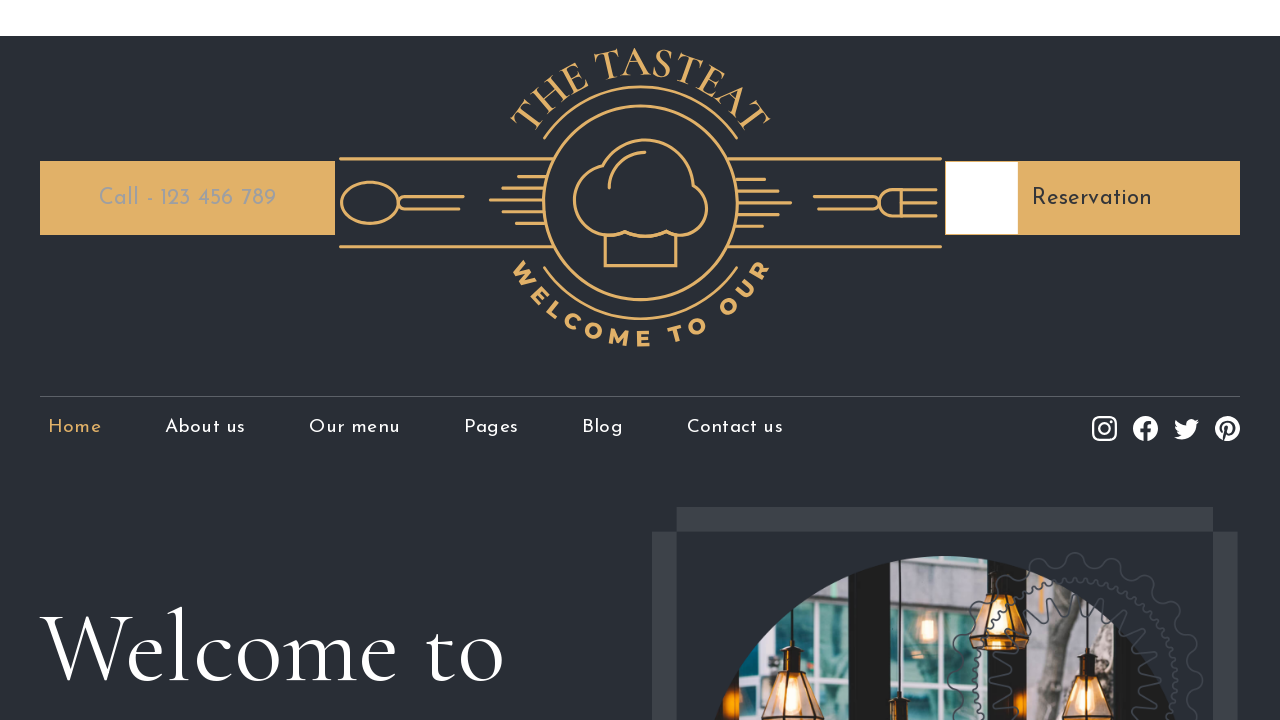

Clicked on the Name field at (482, 484) on internal:role=textbox[name="Name"i]
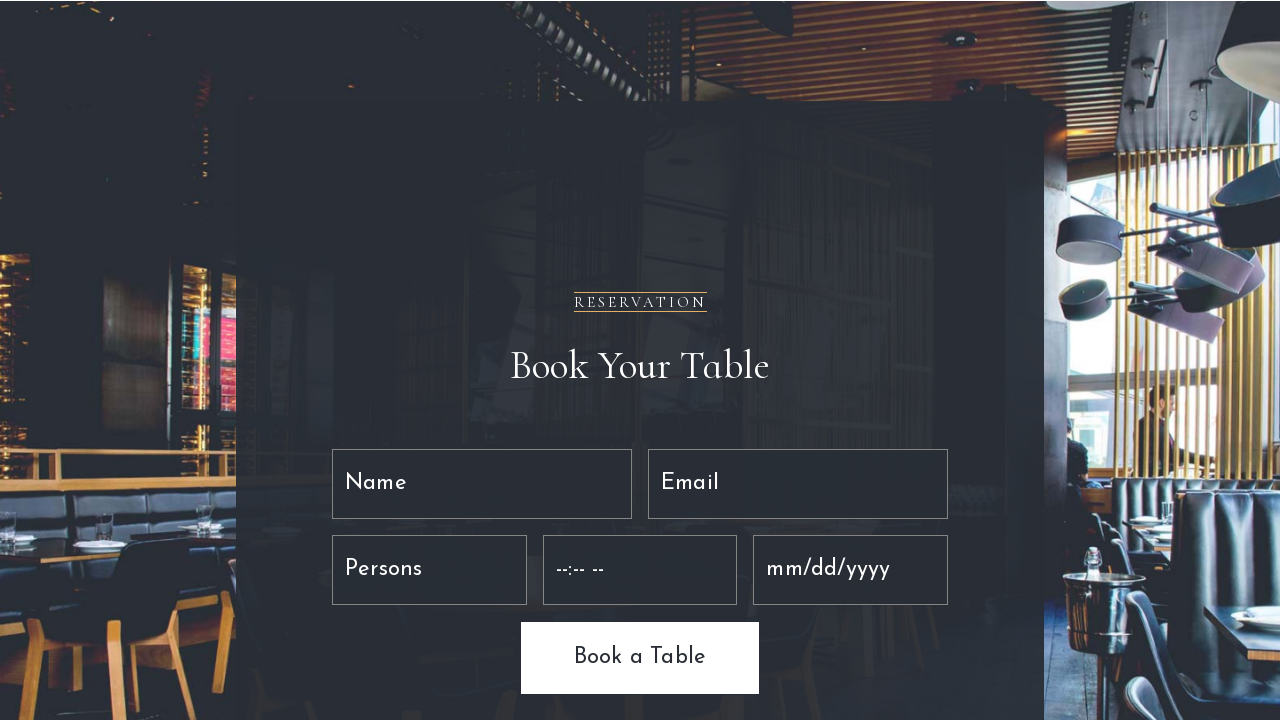

Filled Name field with 'John Smith' on internal:role=textbox[name="Name"i]
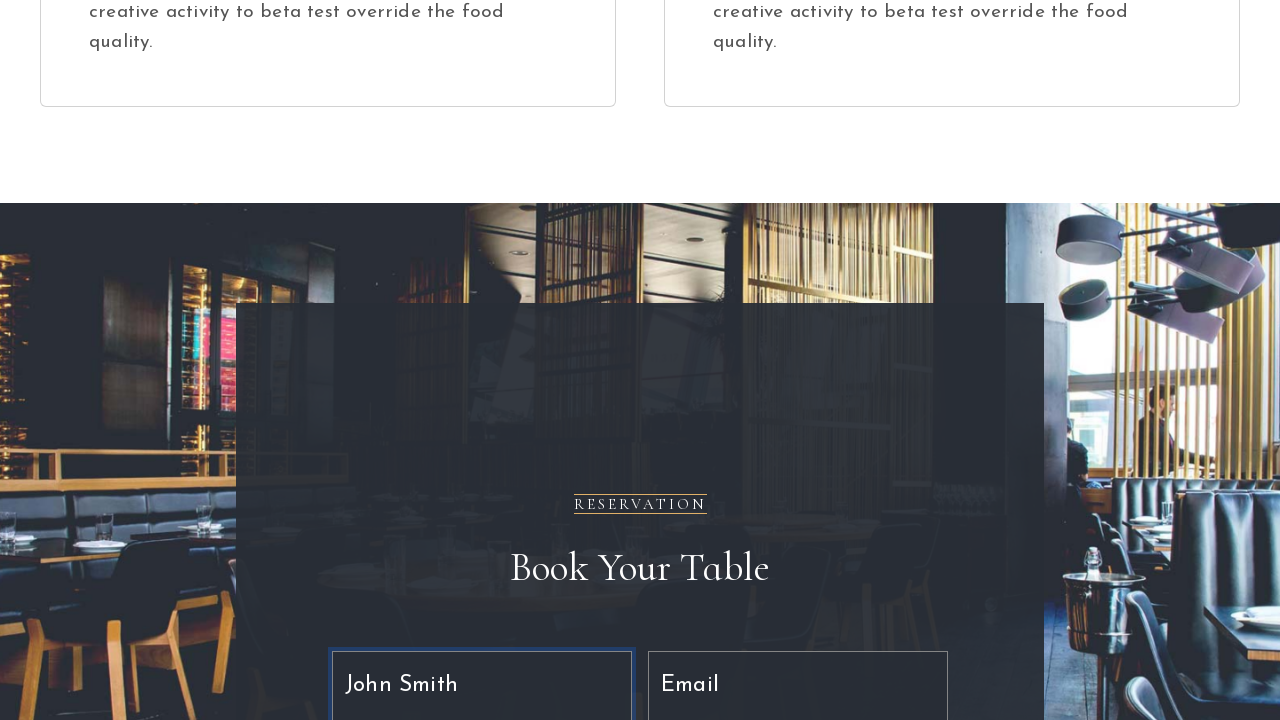

Pressed Enter to confirm name on internal:role=textbox[name="Name"i]
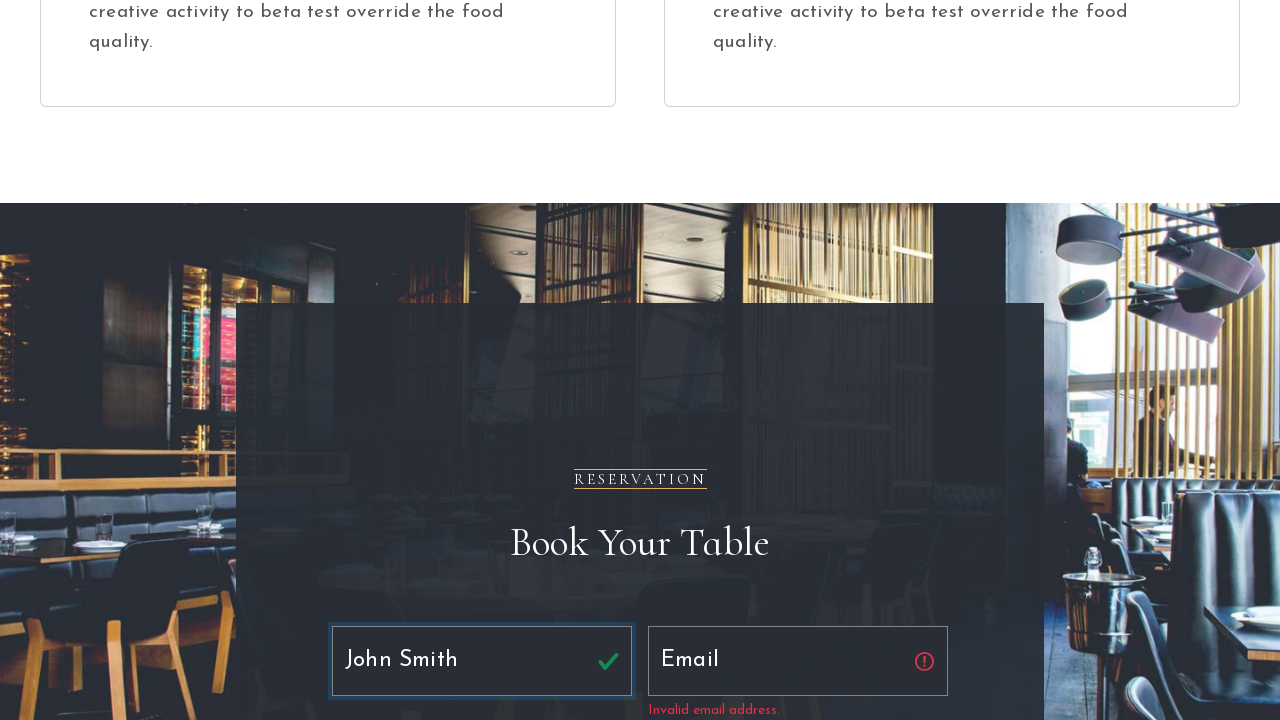

Clicked on the Email field at (798, 661) on internal:role=textbox[name="Email Email"i]
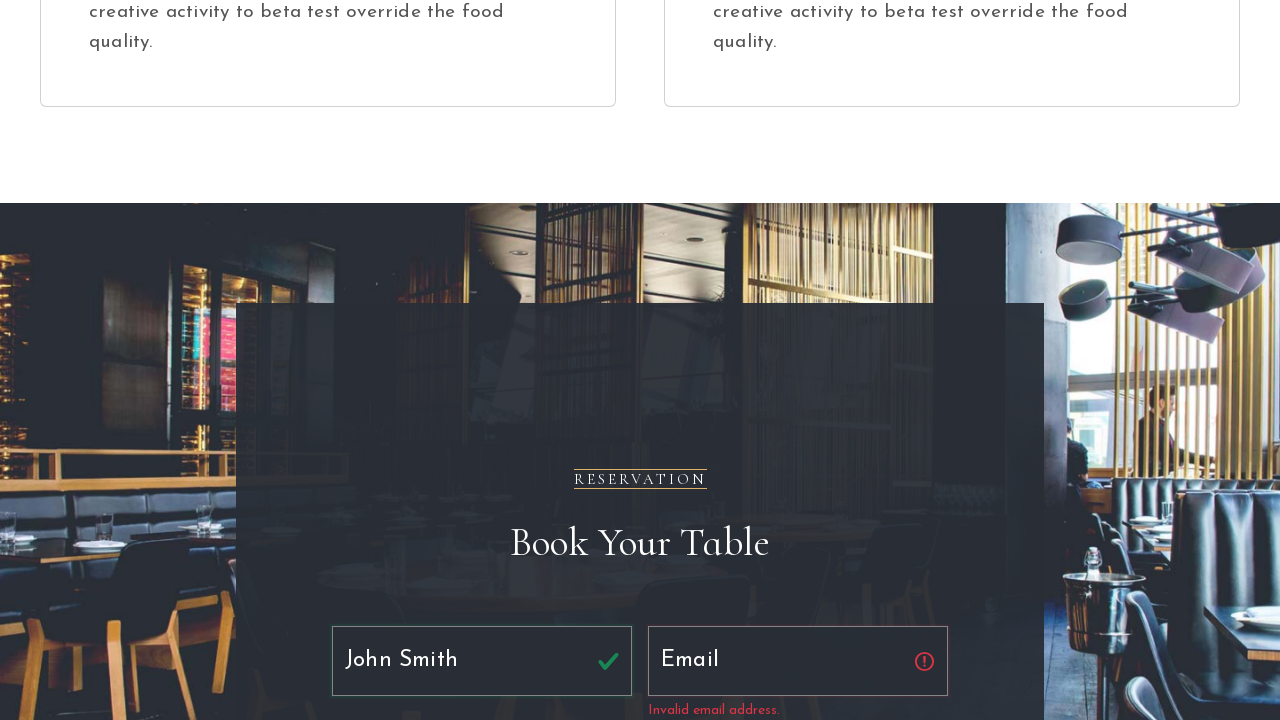

Filled Email field with 'johnsmith@example.com' on internal:role=textbox[name="Email Email"i]
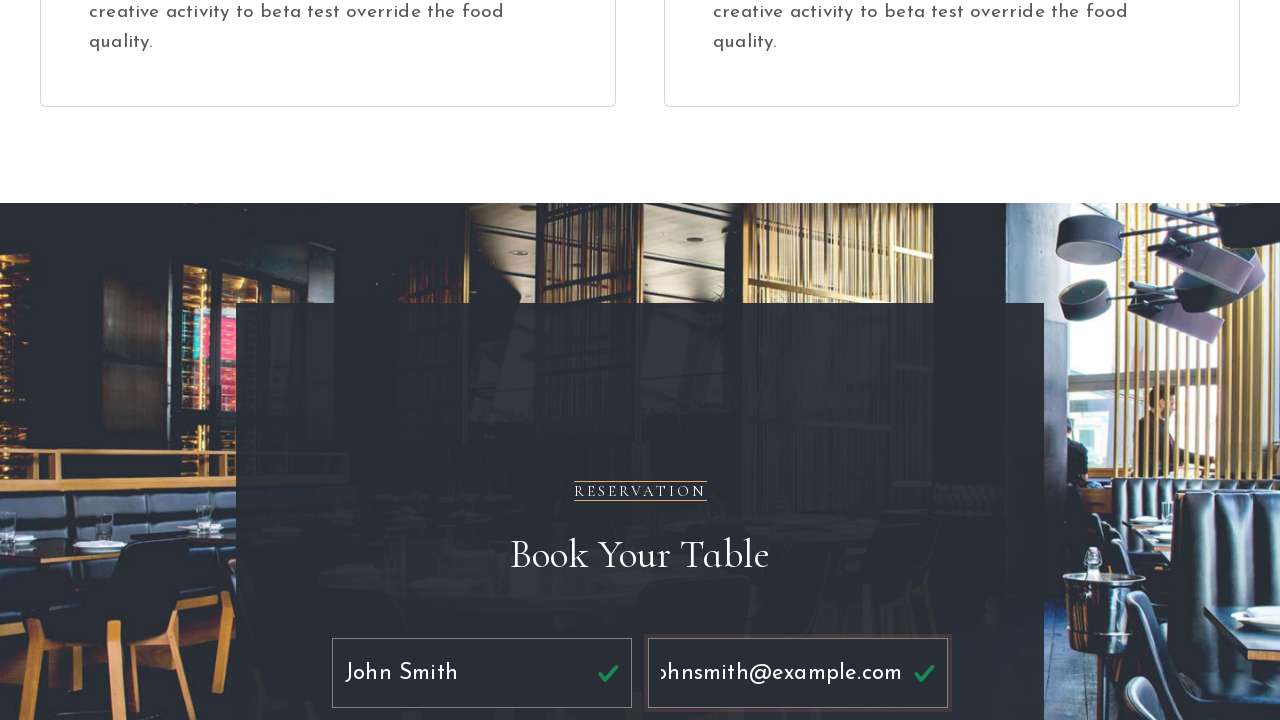

Pressed Enter to confirm email on internal:role=textbox[name="Email Email"i]
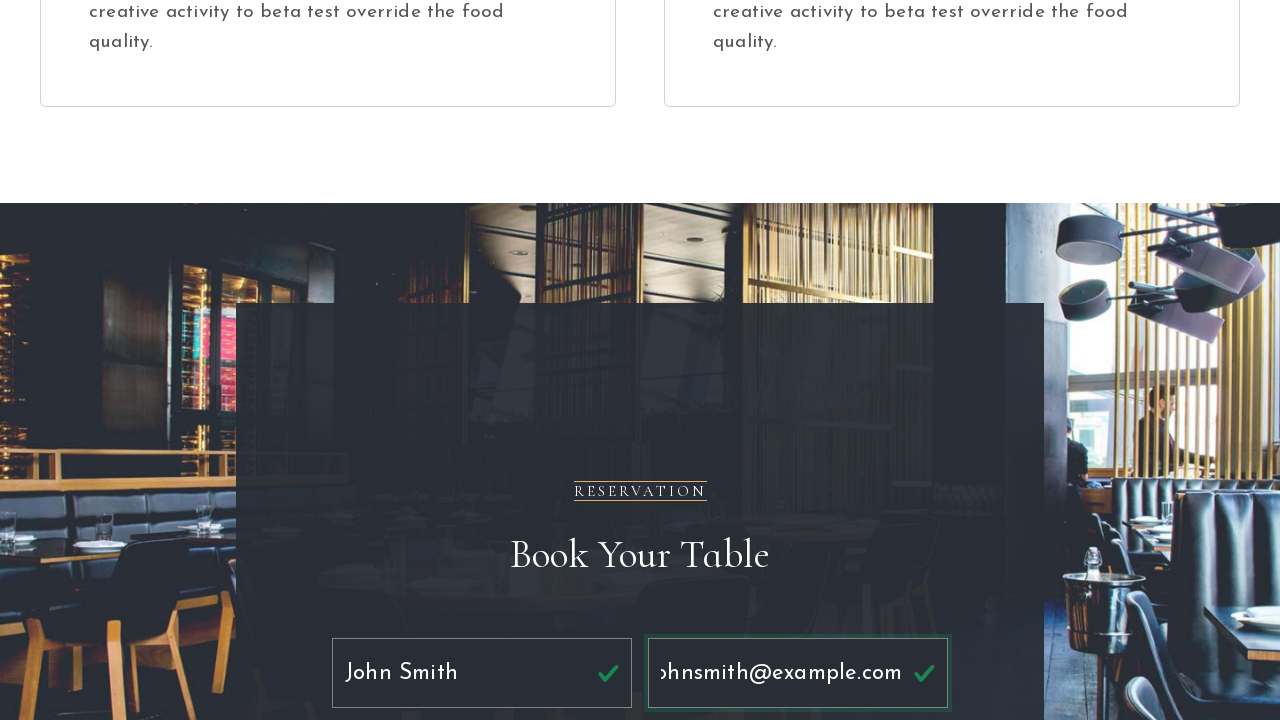

Clicked the Book a Table button to open reservation form at (640, 360) on internal:role=button[name="Book a Table"i]
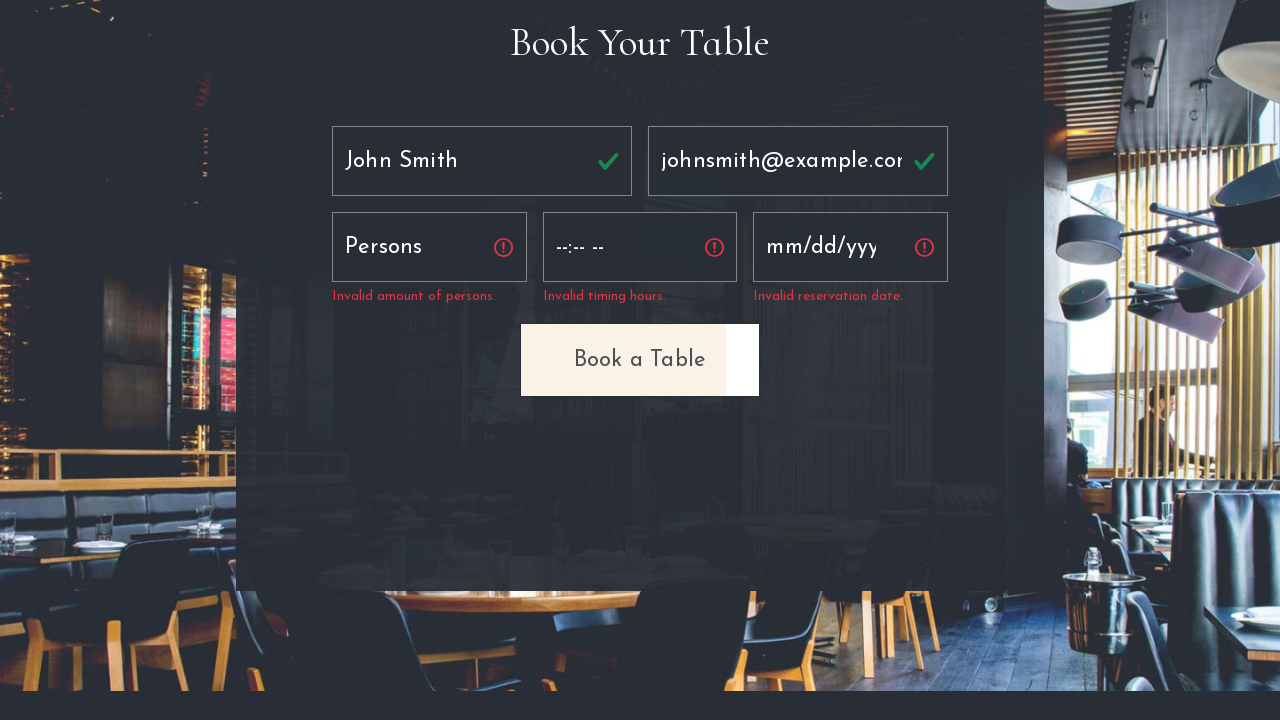

Clicked on the Persons field at (429, 247) on internal:role=spinbutton[name="Persons"i]
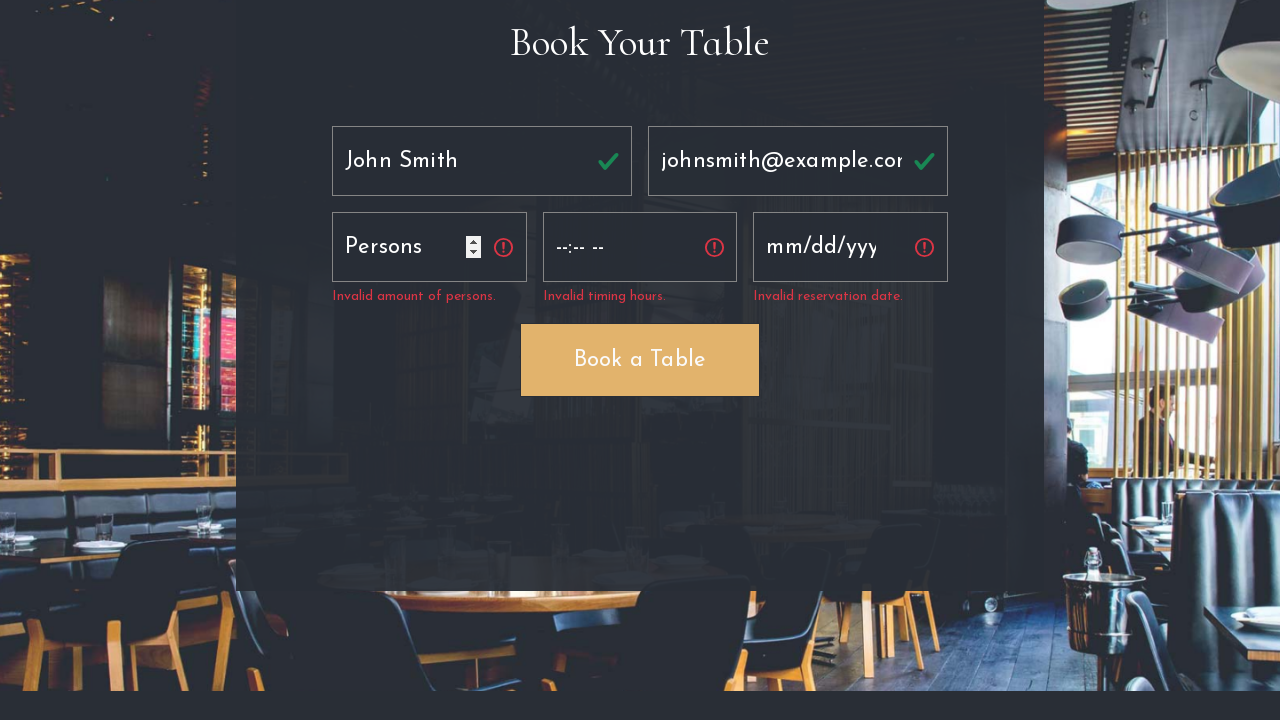

Filled Persons field with '4' on internal:role=spinbutton[name="Persons"i]
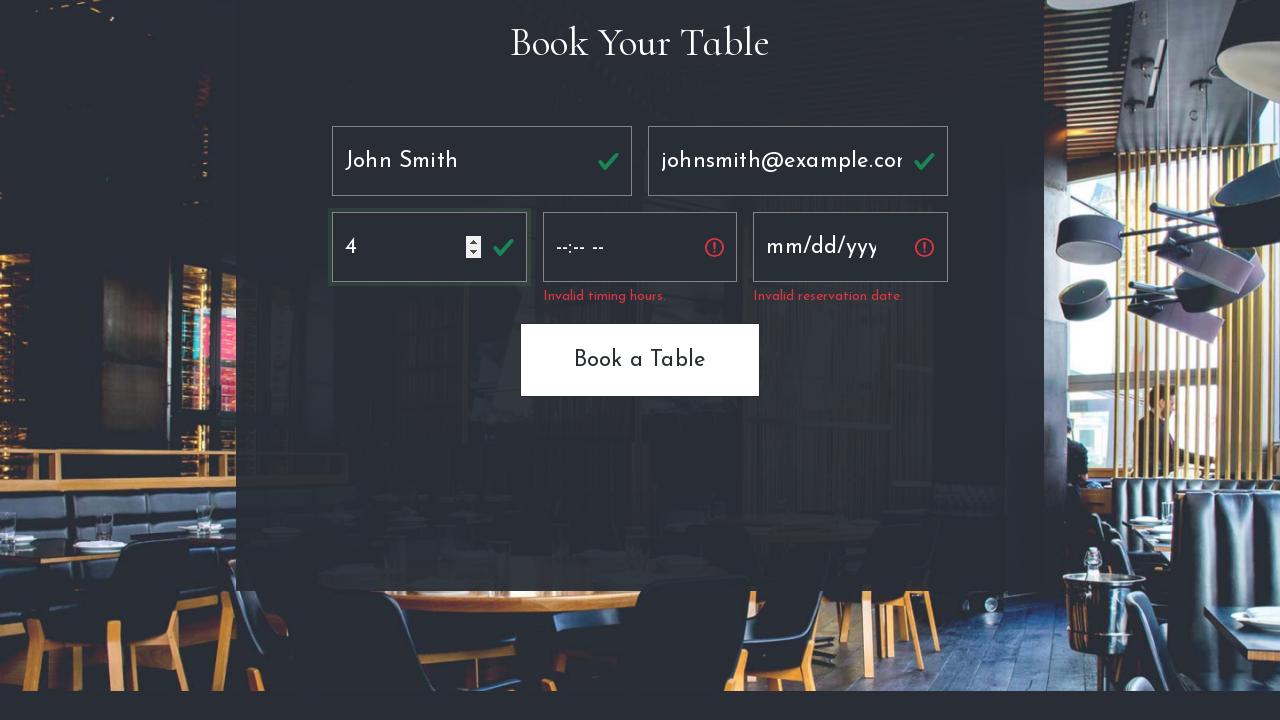

Clicked on the Timing field at (640, 247) on internal:role=textbox[name="Timing"i]
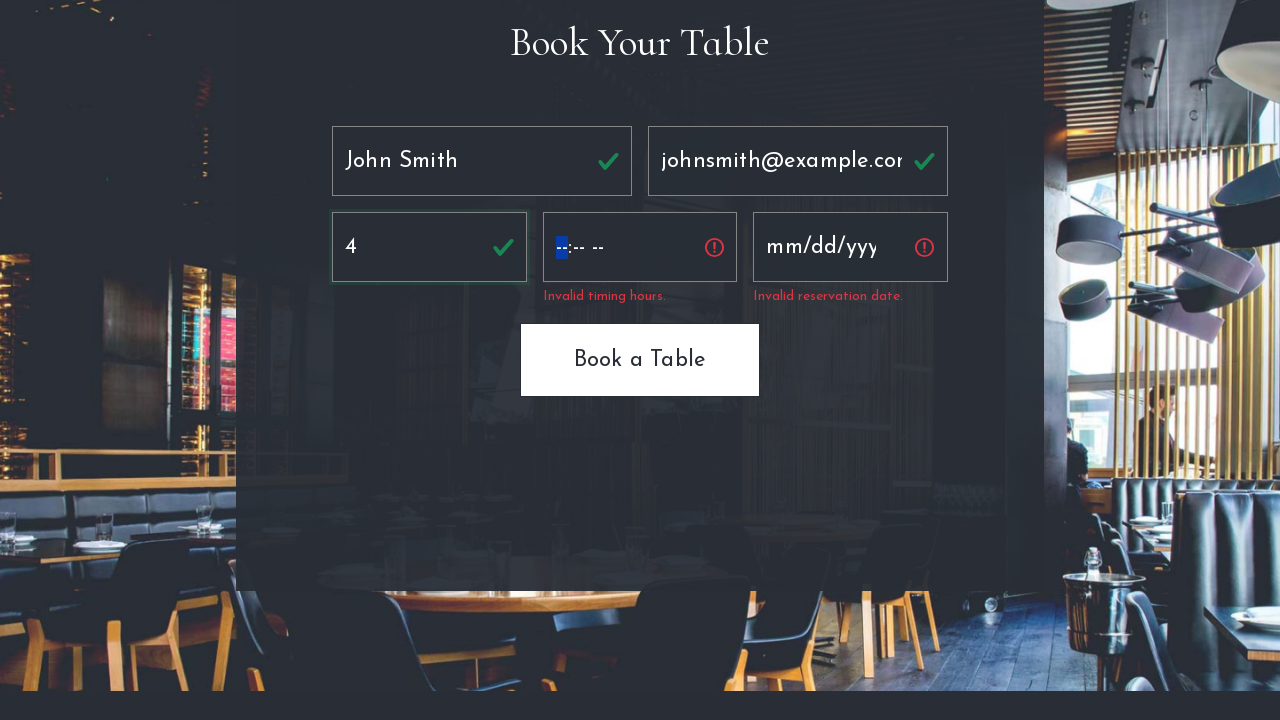

Filled Timing field with '19:30' on internal:role=textbox[name="Timing"i]
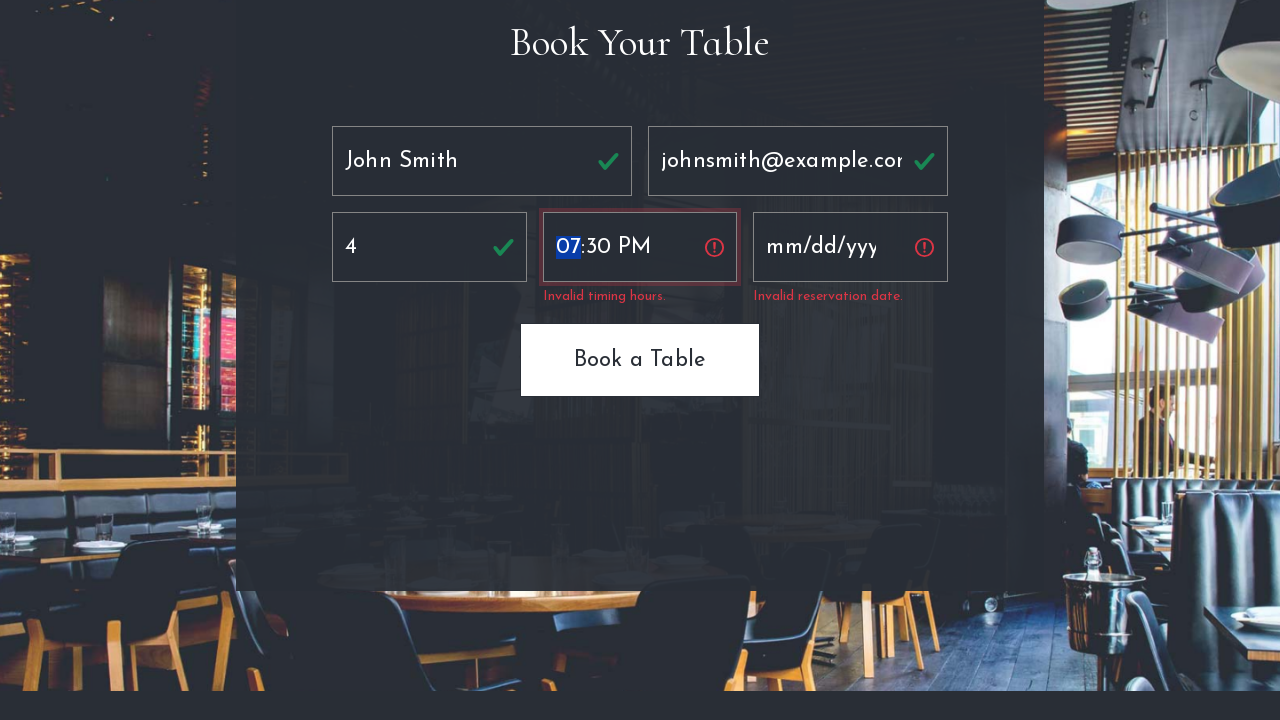

Filled Date field with '2024-06-15' on internal:role=textbox[name="Date"i]
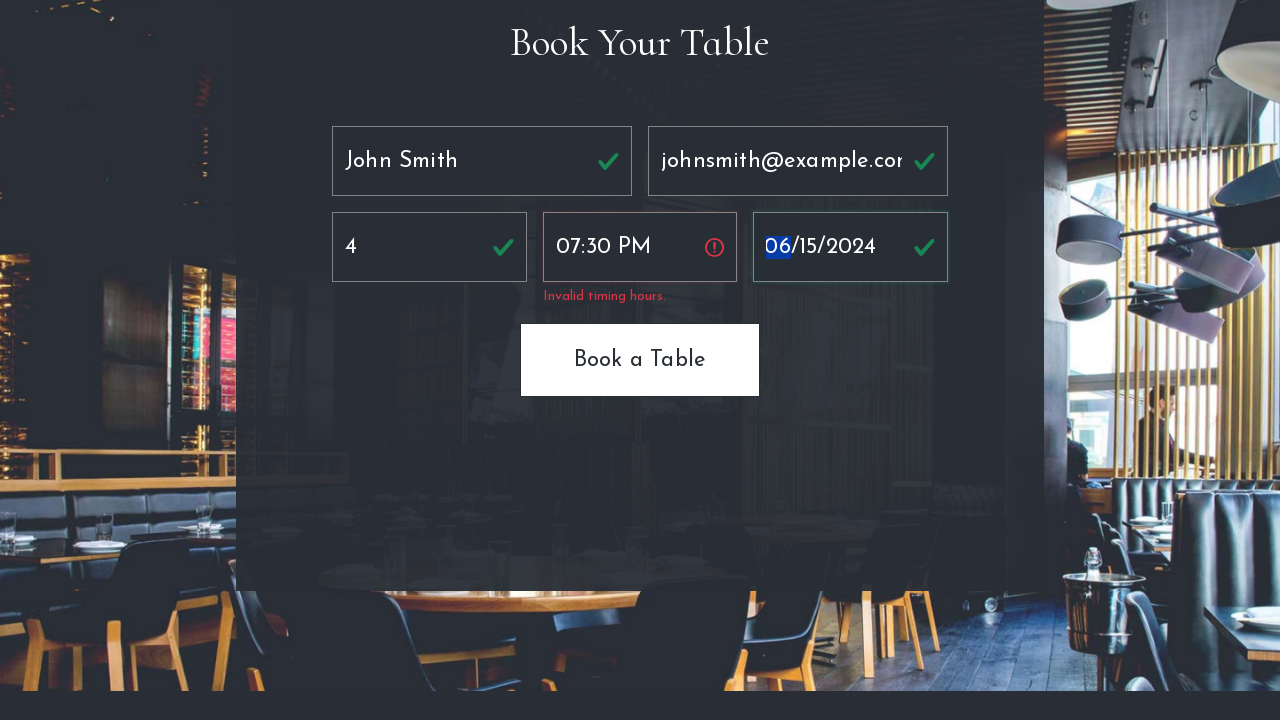

Pressed Enter to confirm date on internal:role=textbox[name="Date"i]
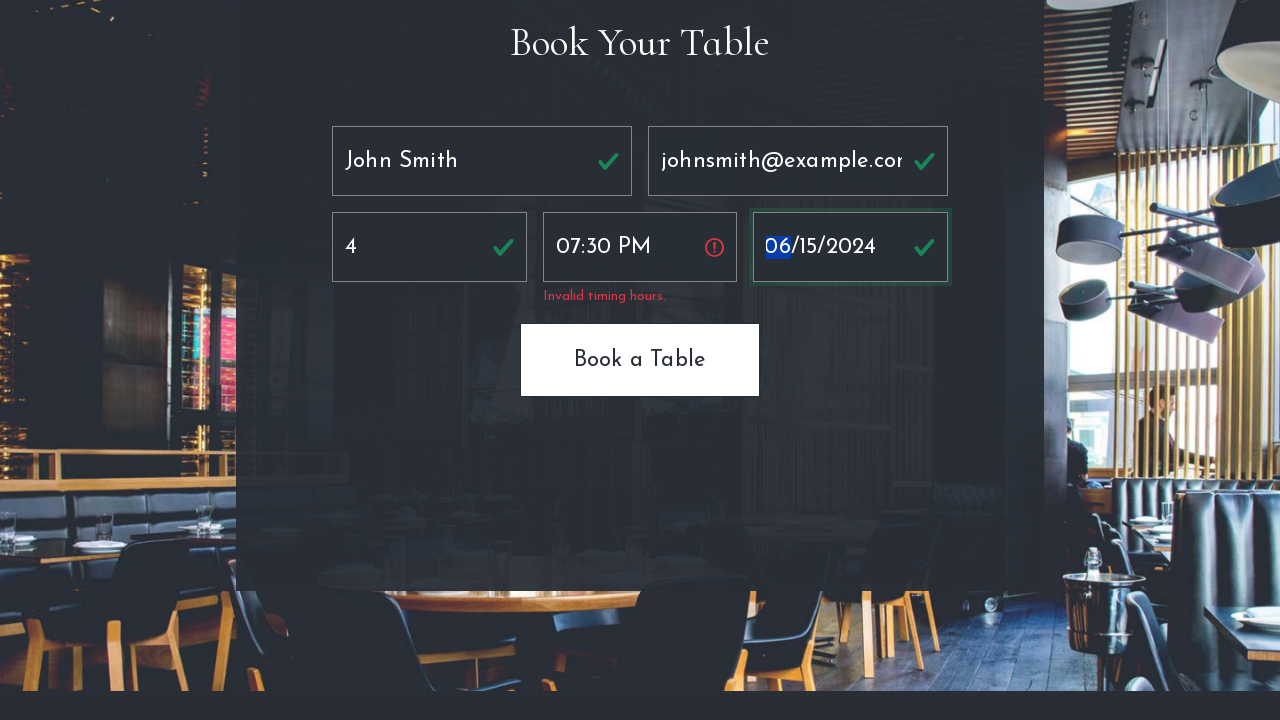

Clicked the Book a Table button to submit the reservation at (640, 360) on internal:role=button[name="Book a Table"i]
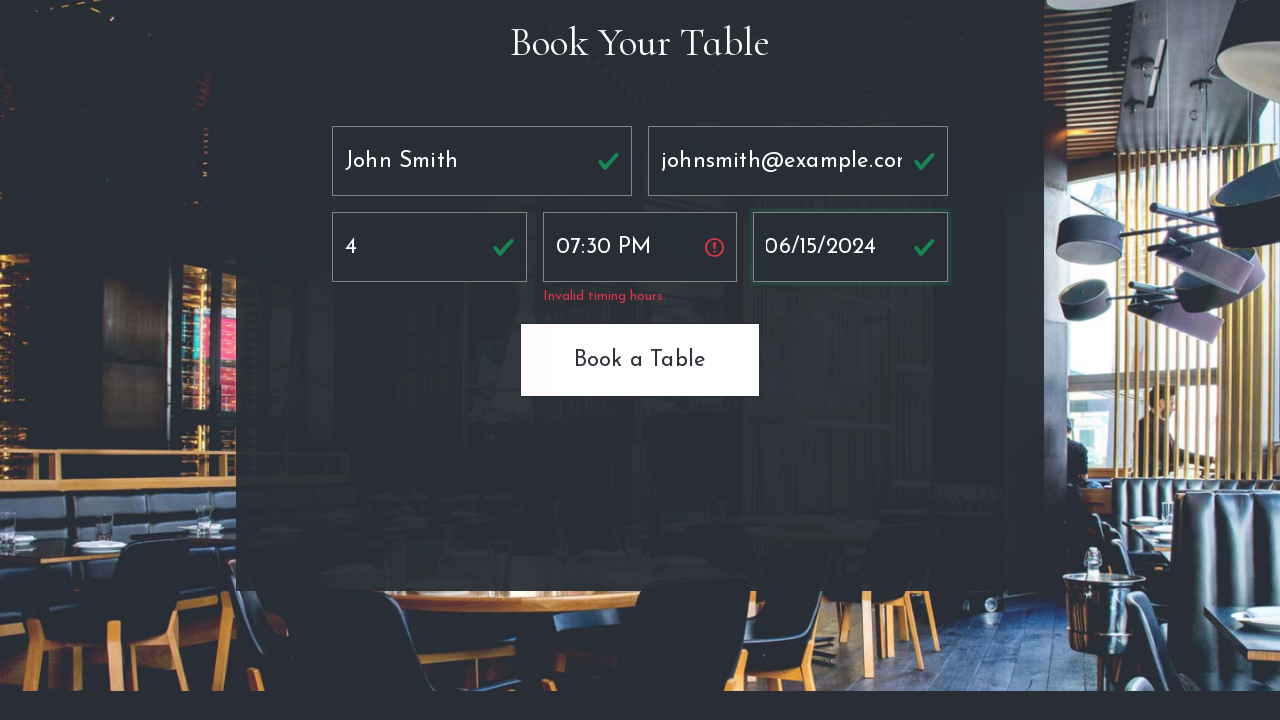

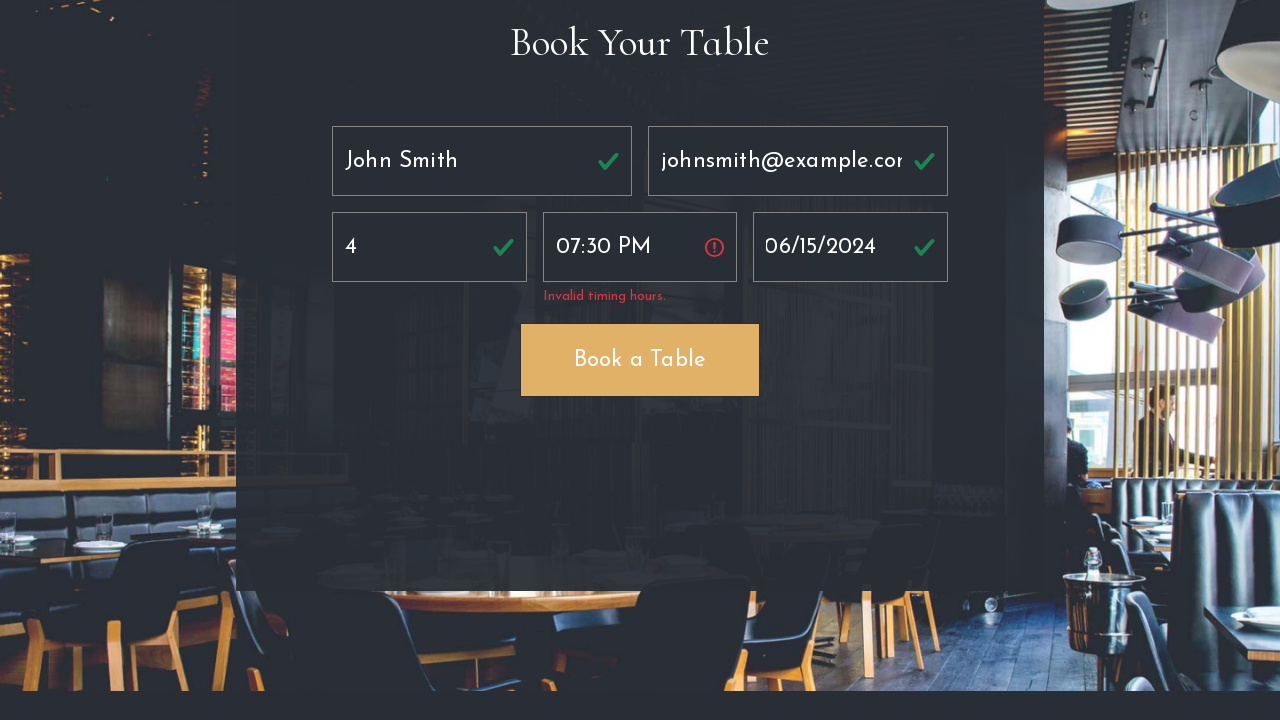